Tests form submission functionality by filling out a text box form with name, email, and address fields, then verifying the submitted data is displayed correctly

Starting URL: https://demoqa.com/text-box

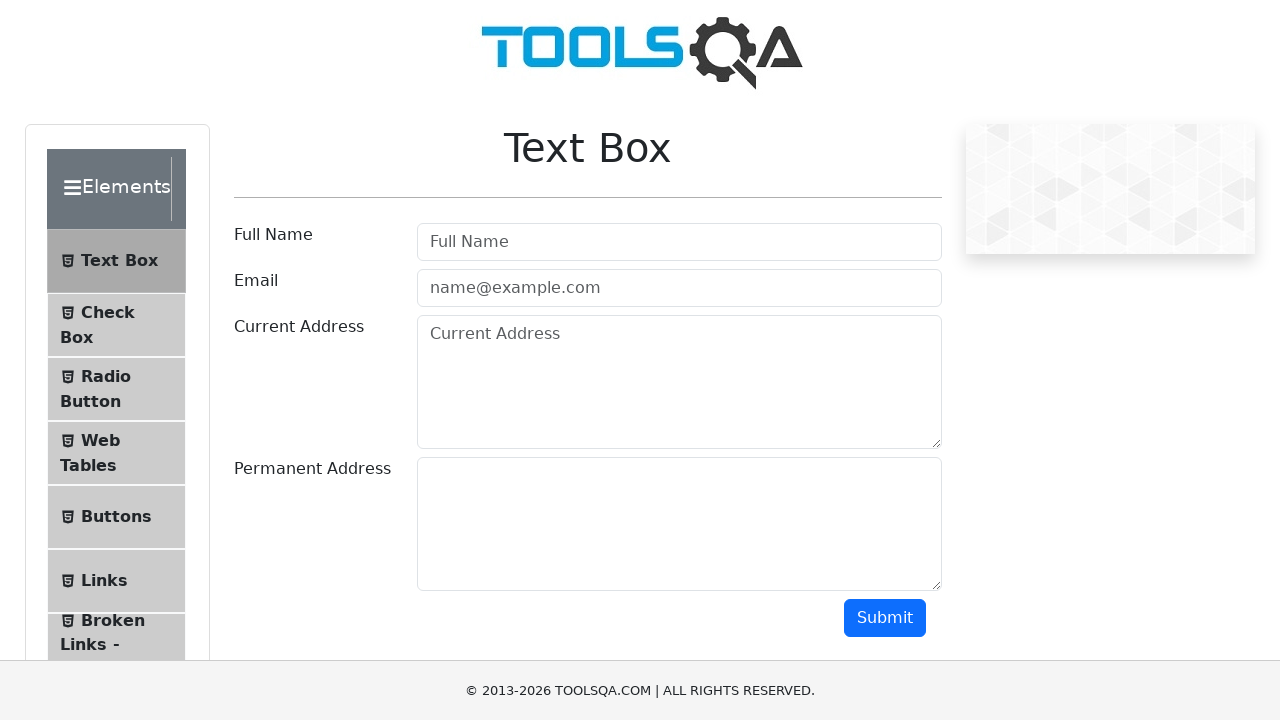

Filled username field with 'Test User' on #userName
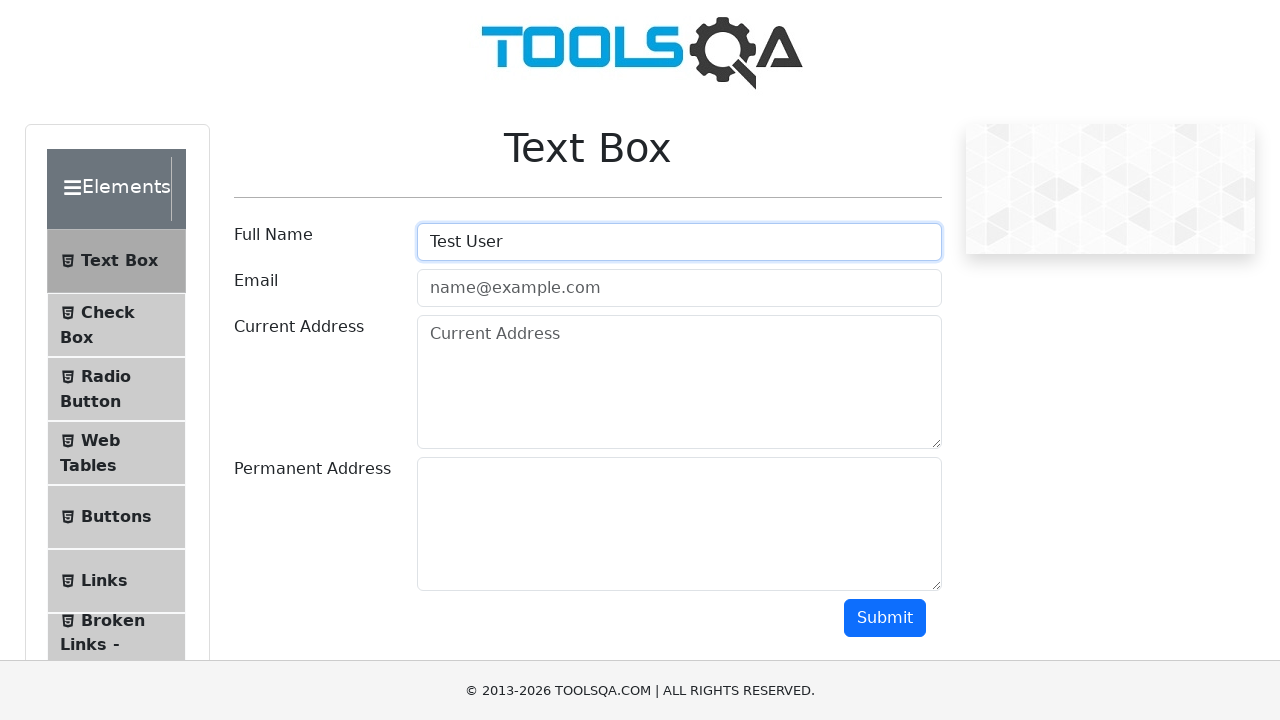

Filled email field with 'TestUser@google.com' on [type=email]
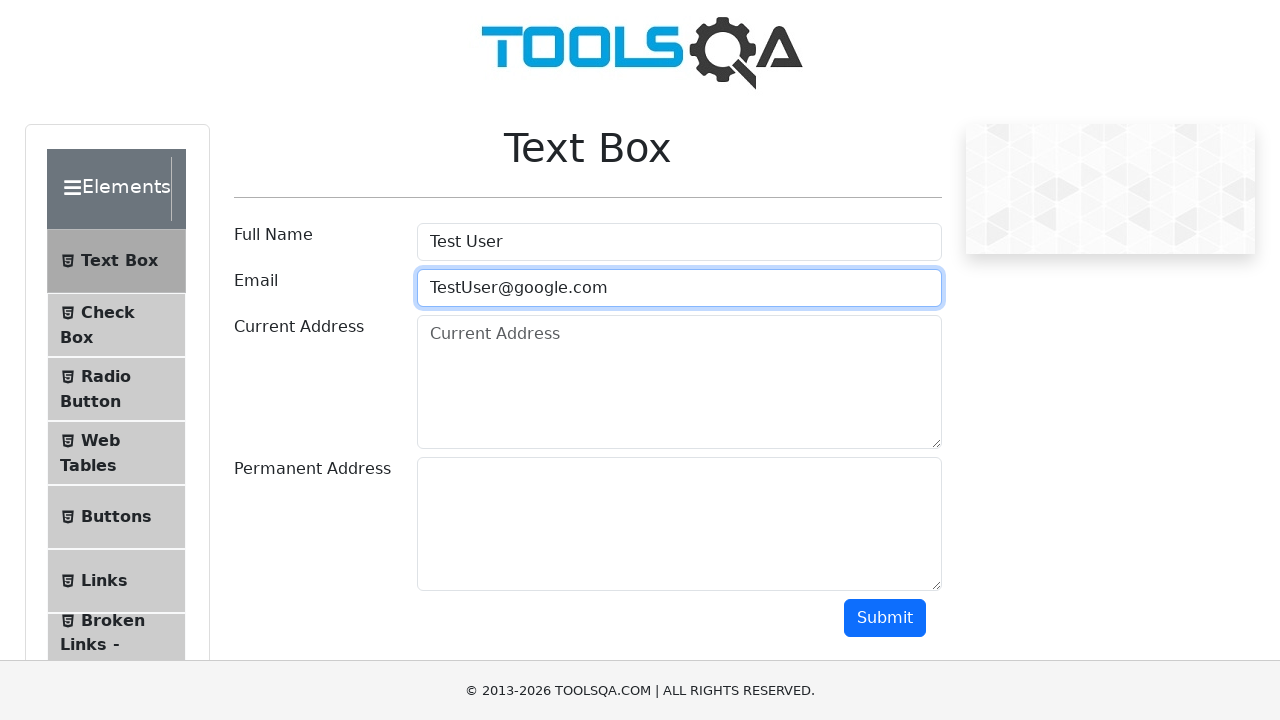

Located all form control elements
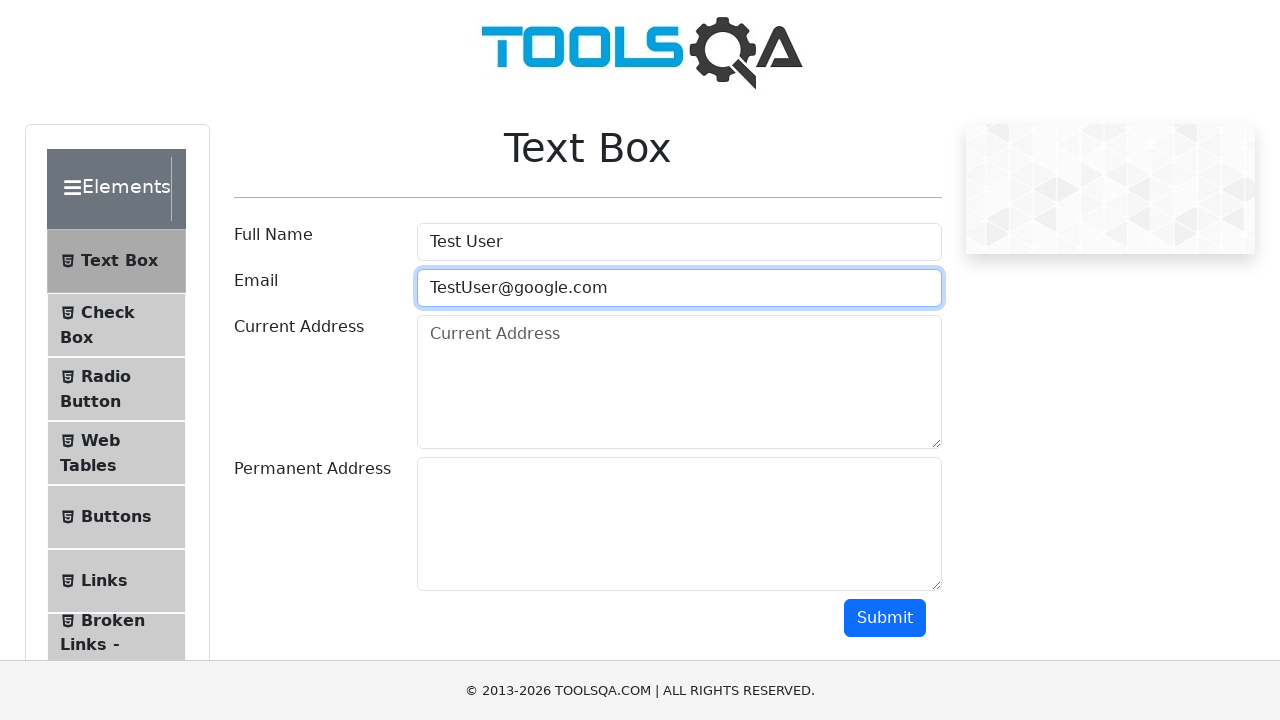

Filled current address field with 'dhaka' on .form-control >> nth=2
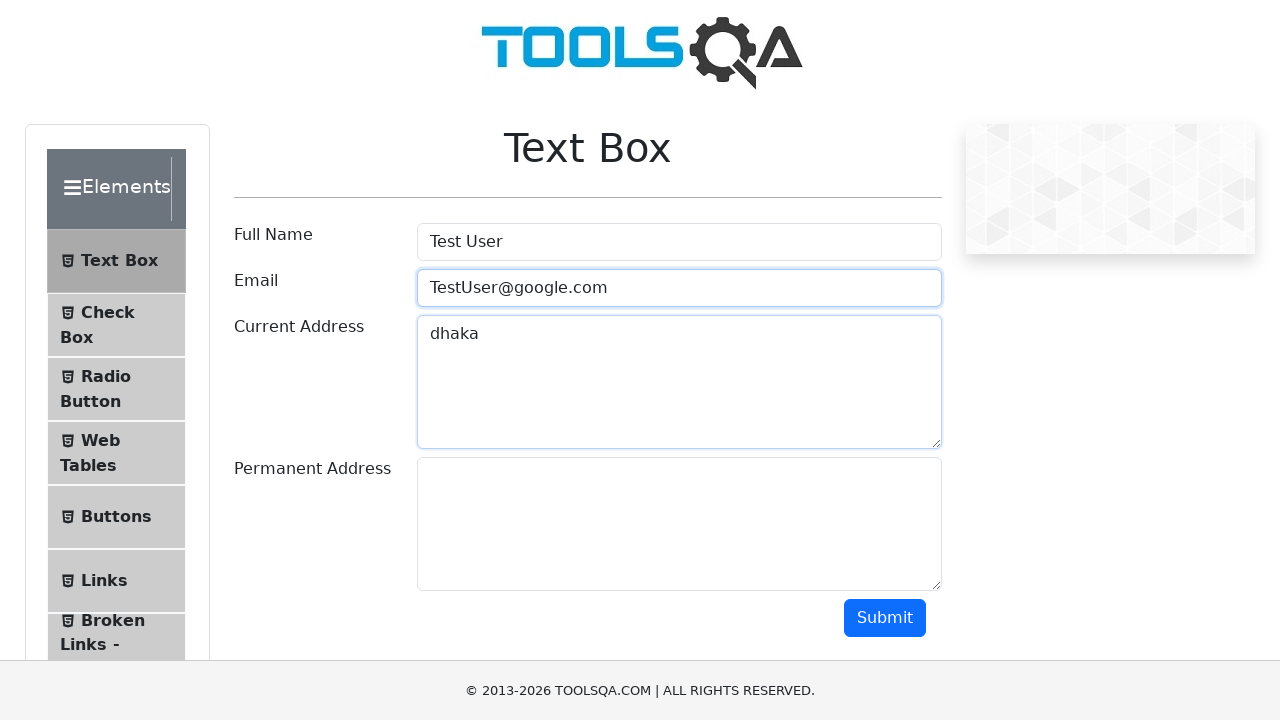

Filled permanent address field with 'narayanganj' on .form-control >> nth=3
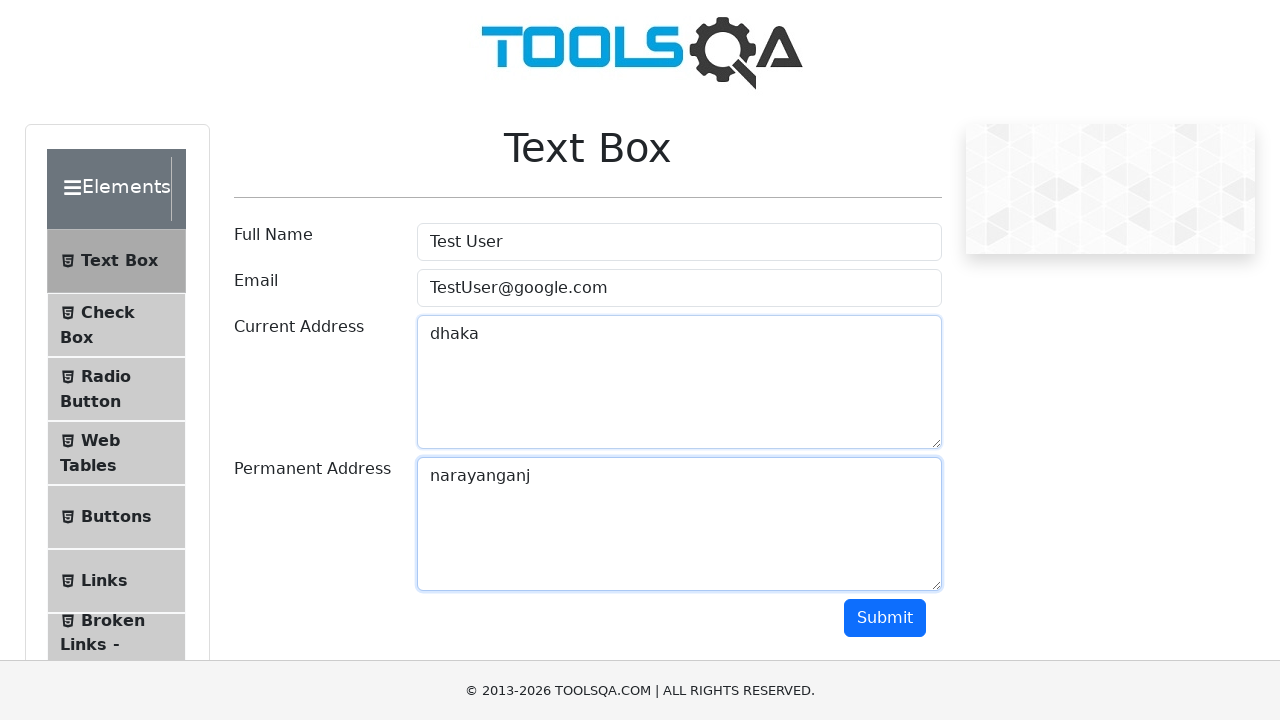

Scrolled down 400 pixels to reveal submit button
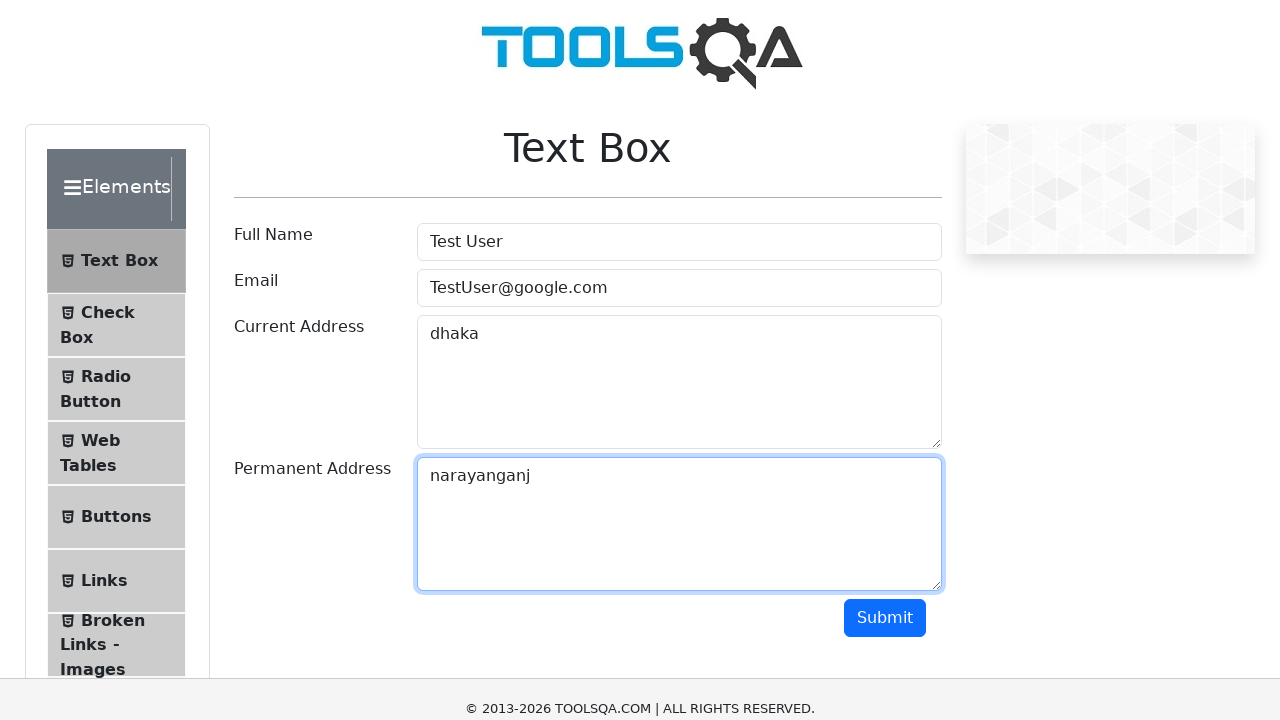

Located all button elements
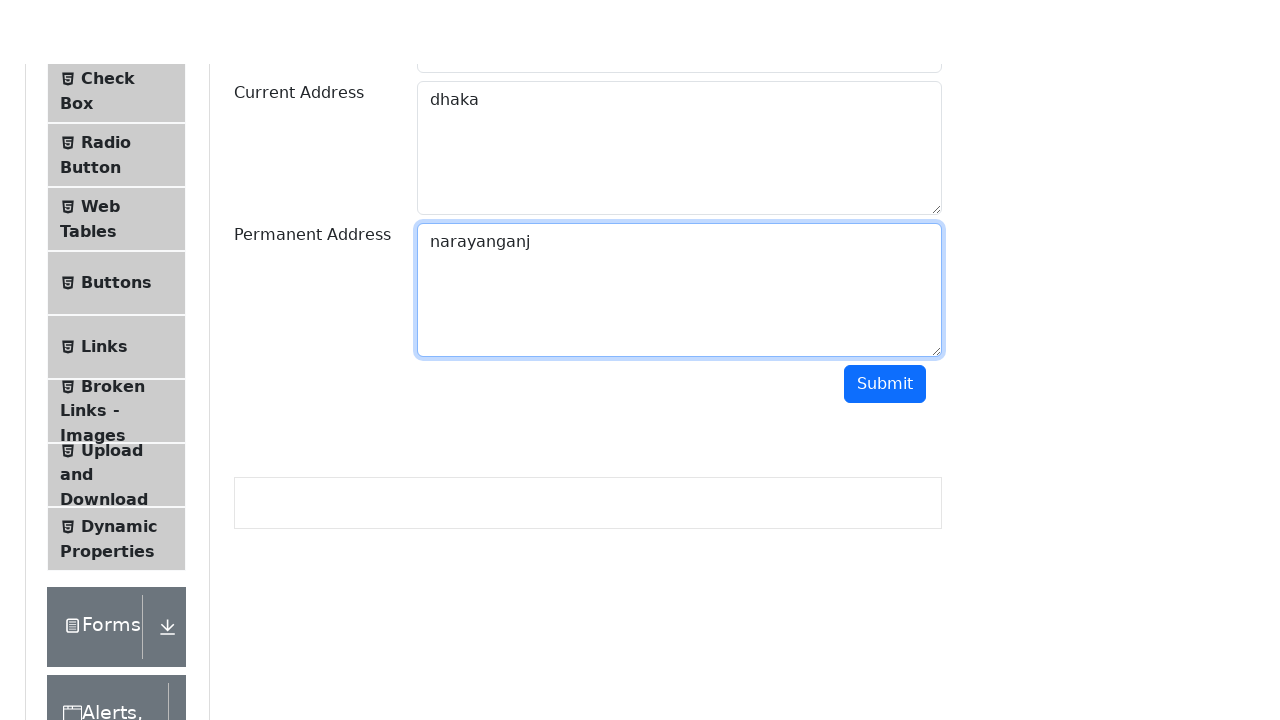

Clicked submit button to submit form at (885, 218) on button >> nth=1
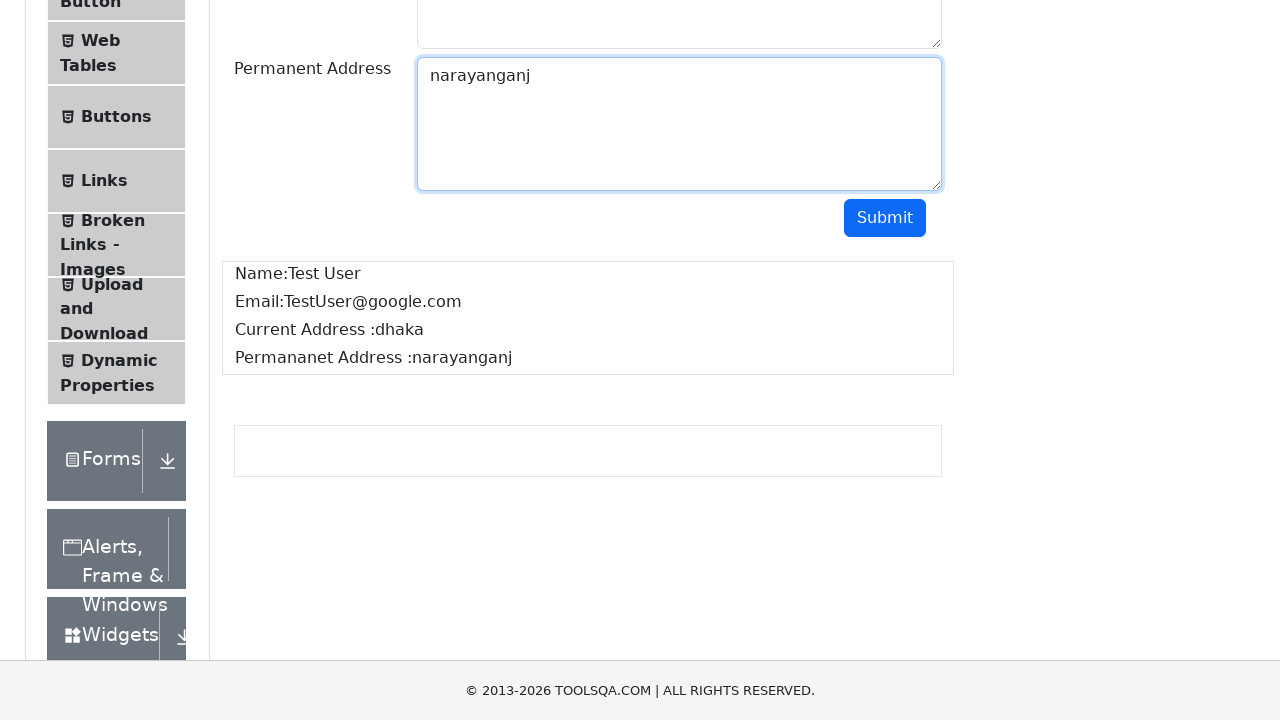

Form submission results loaded
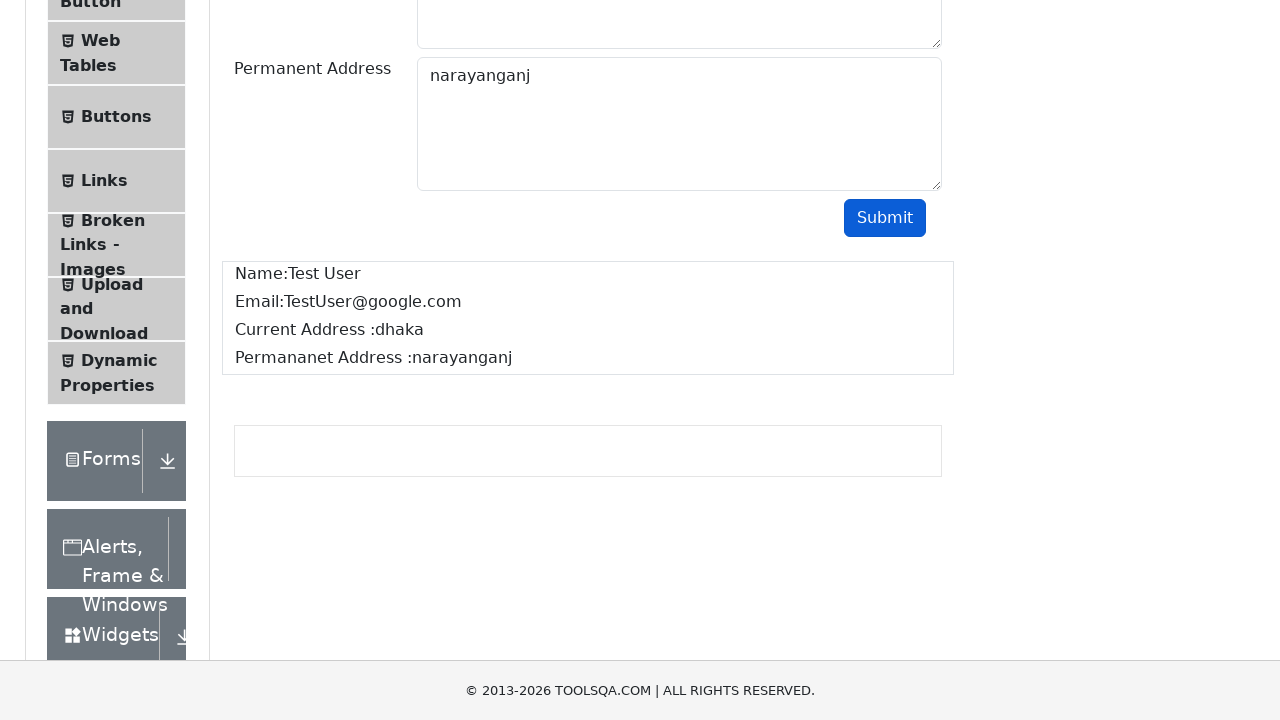

Located all output result elements
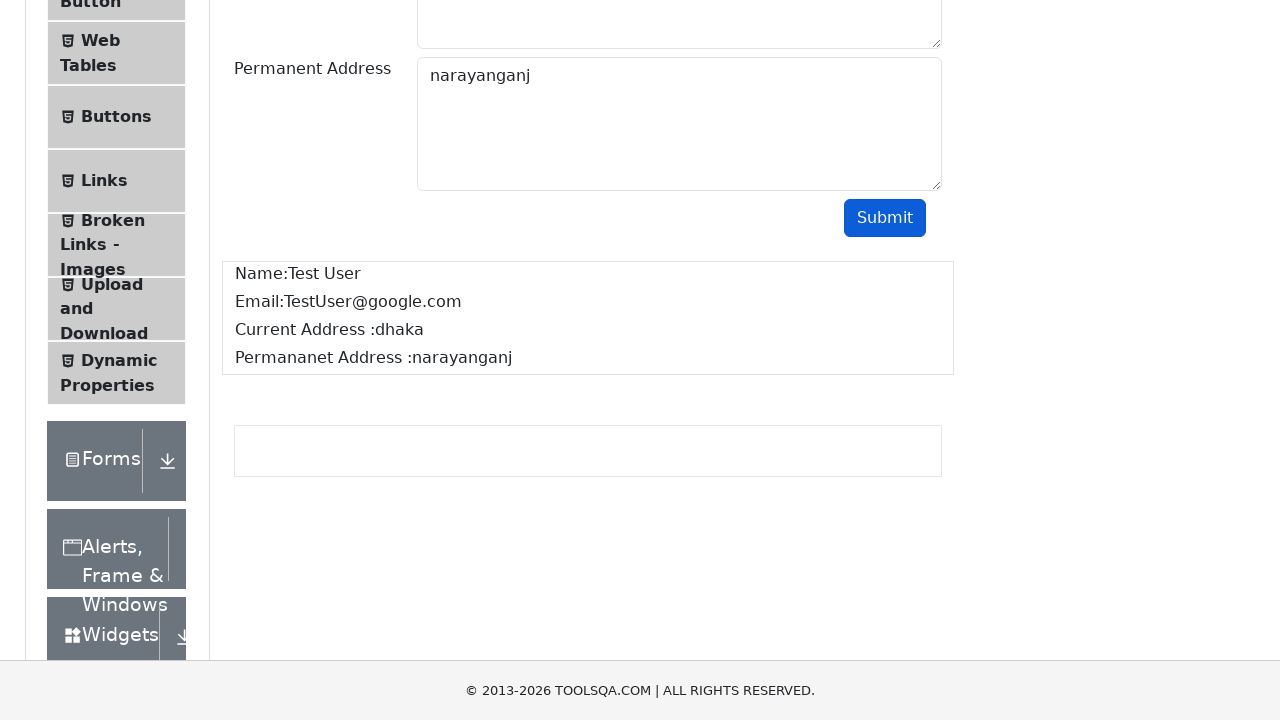

Verified 'Test User' appears in name output
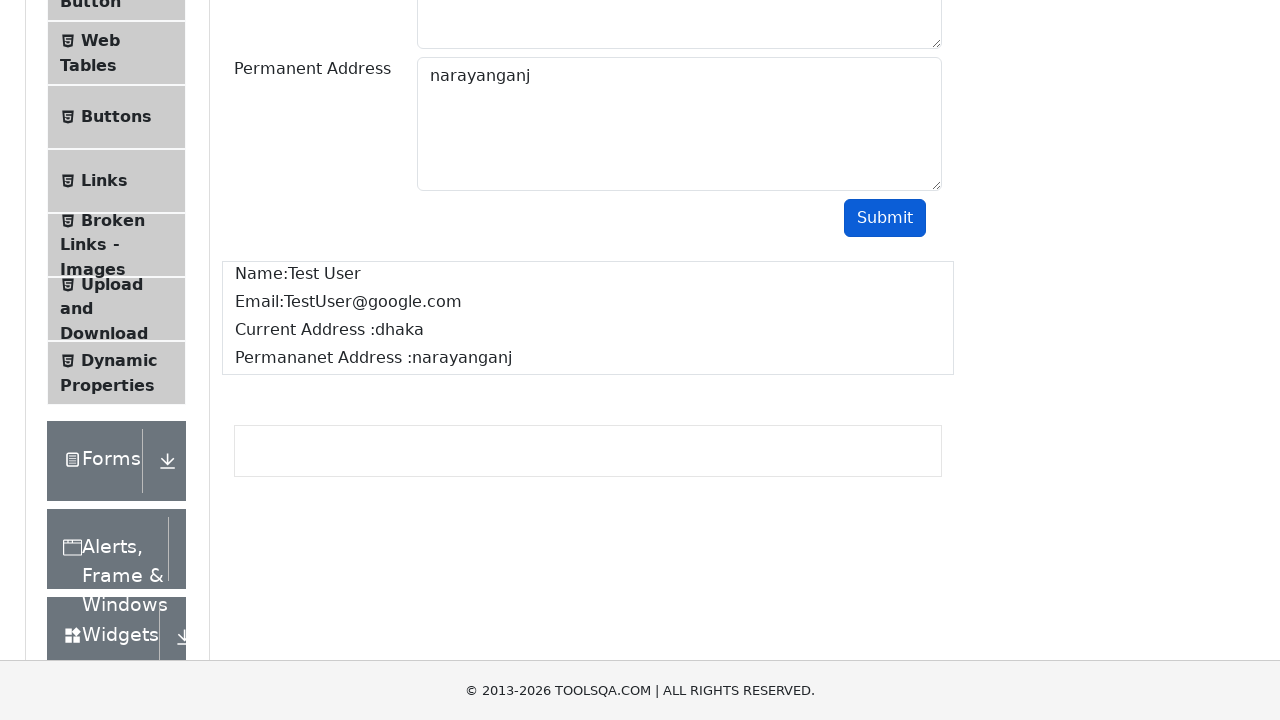

Verified 'TestUser@google.com' appears in email output
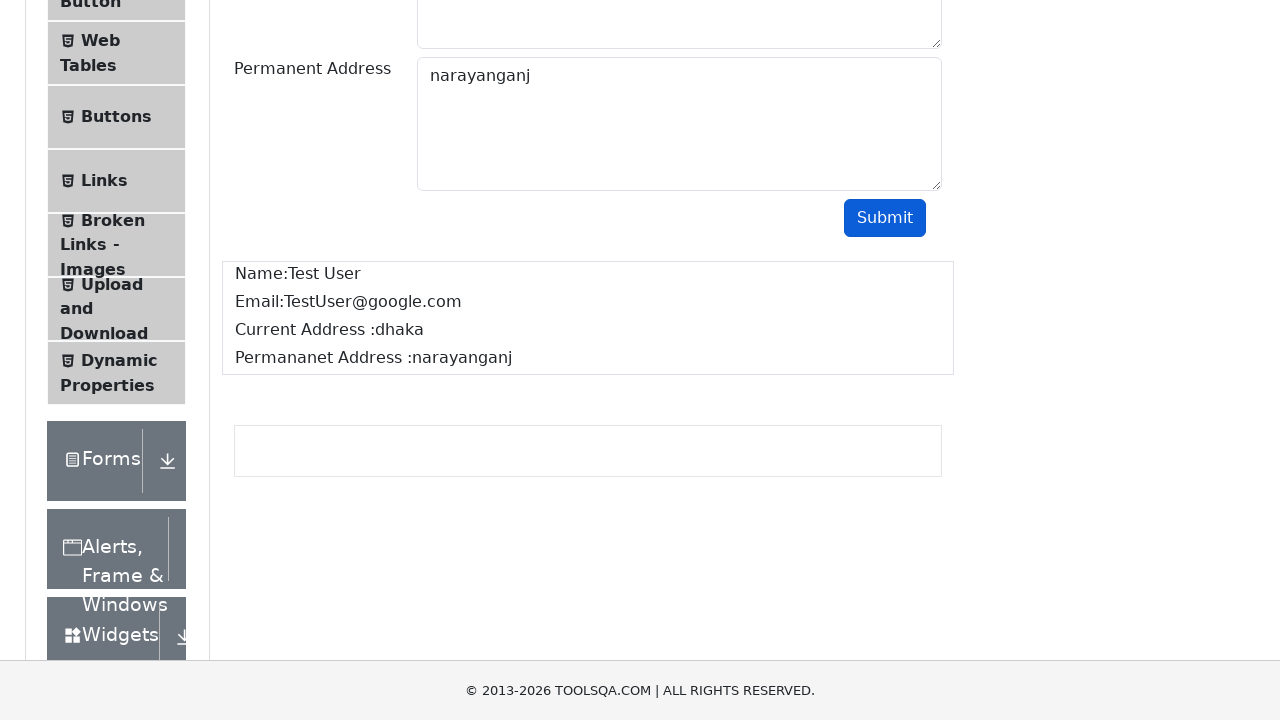

Verified 'dhaka' appears in current address output
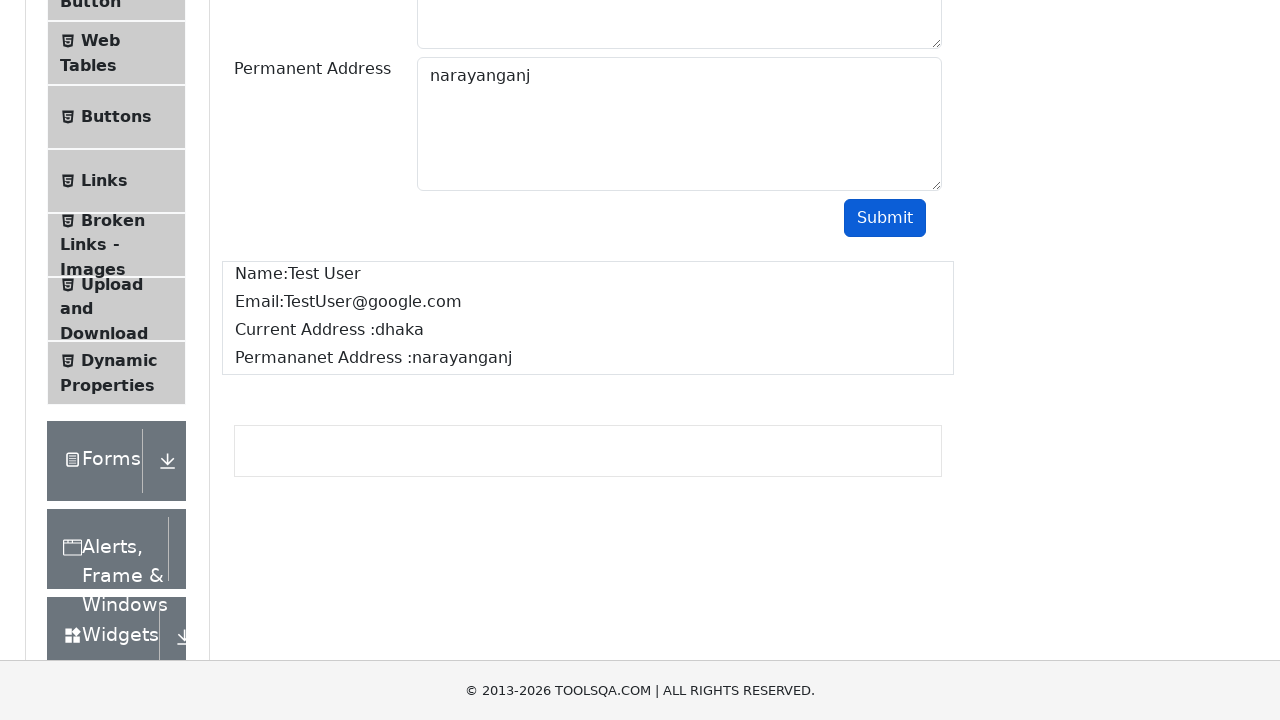

Verified 'narayanganj' appears in permanent address output
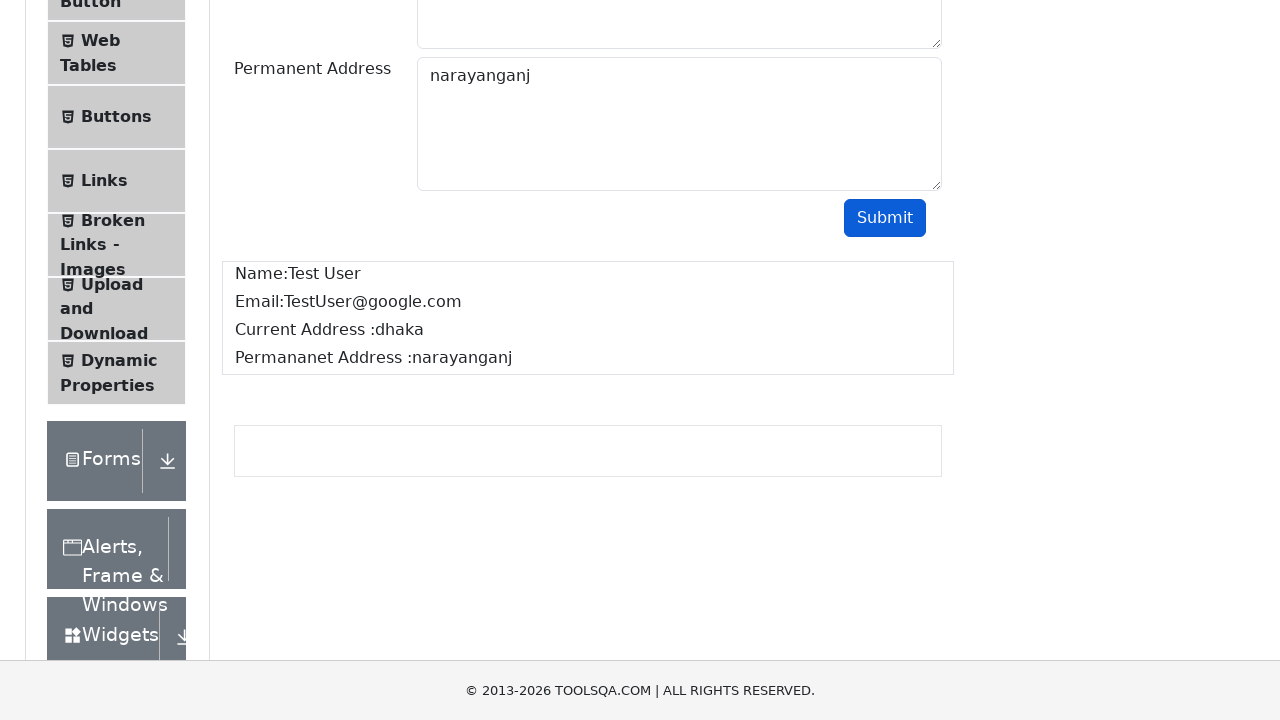

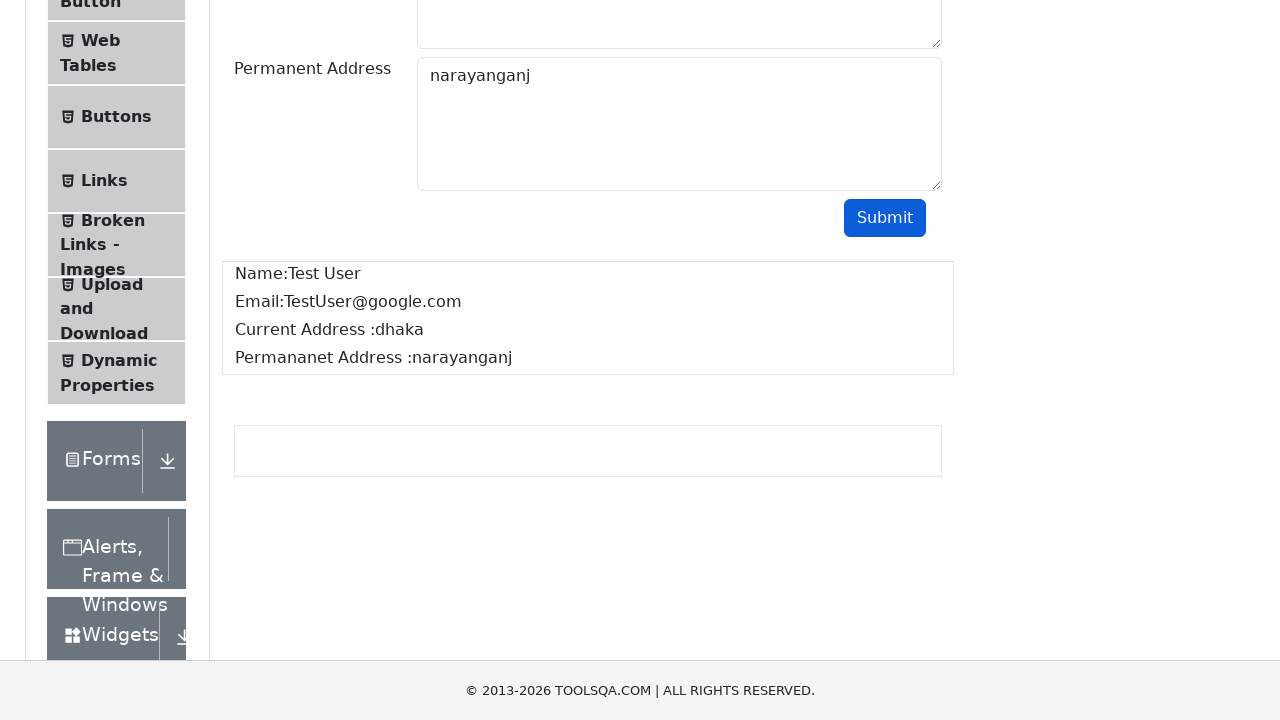